Tests drag and drop functionality on jQuery UI demo page by dragging an element and dropping it onto a target area

Starting URL: https://jqueryui.com/droppable/

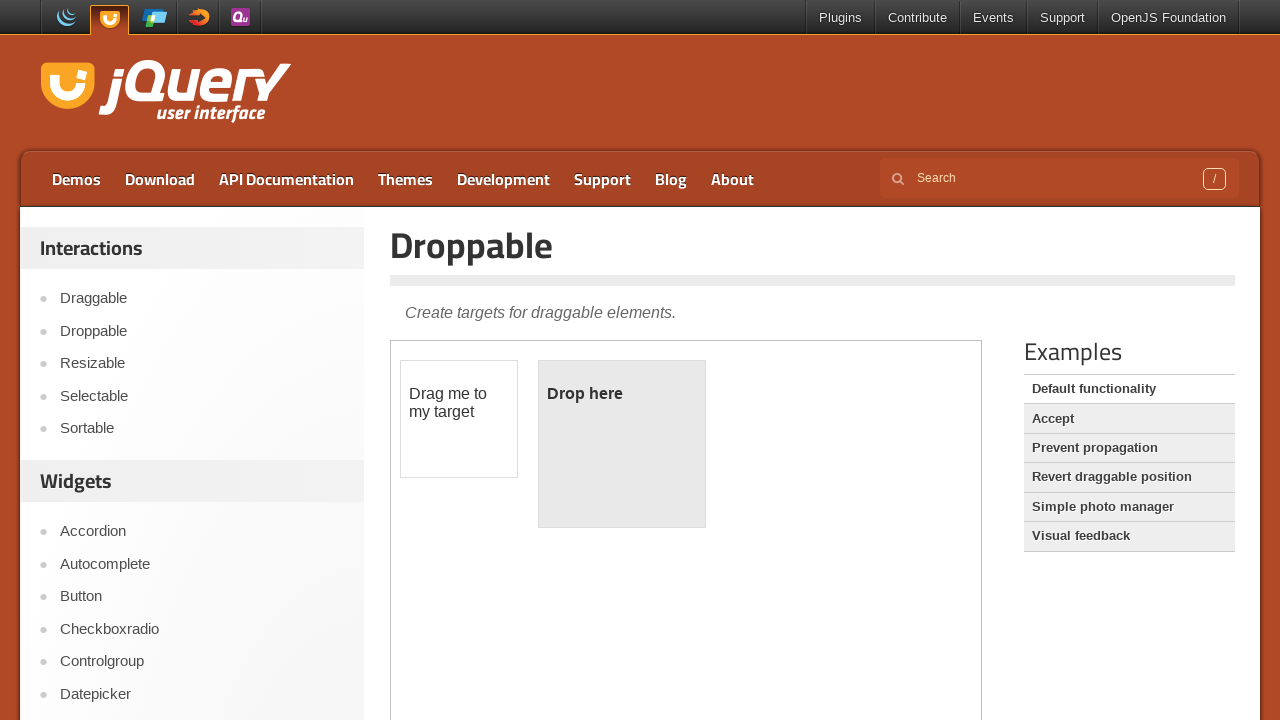

Located the iframe containing the drag and drop demo
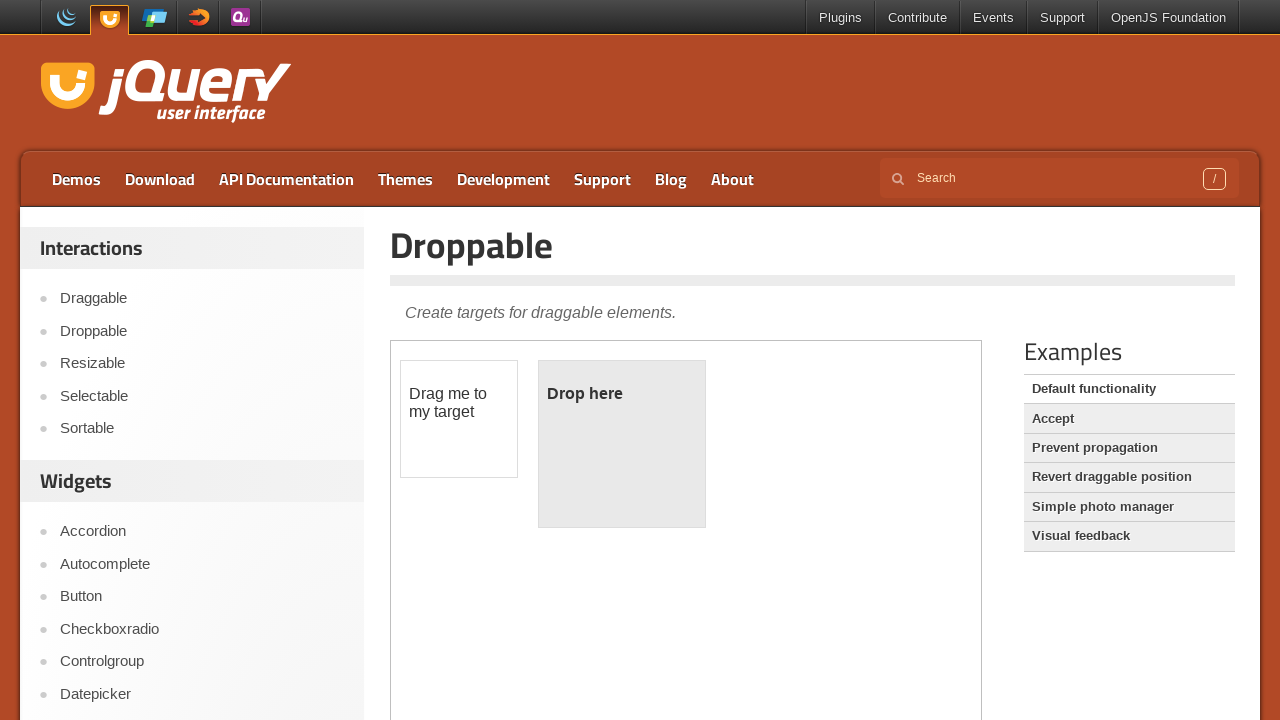

Located the draggable element
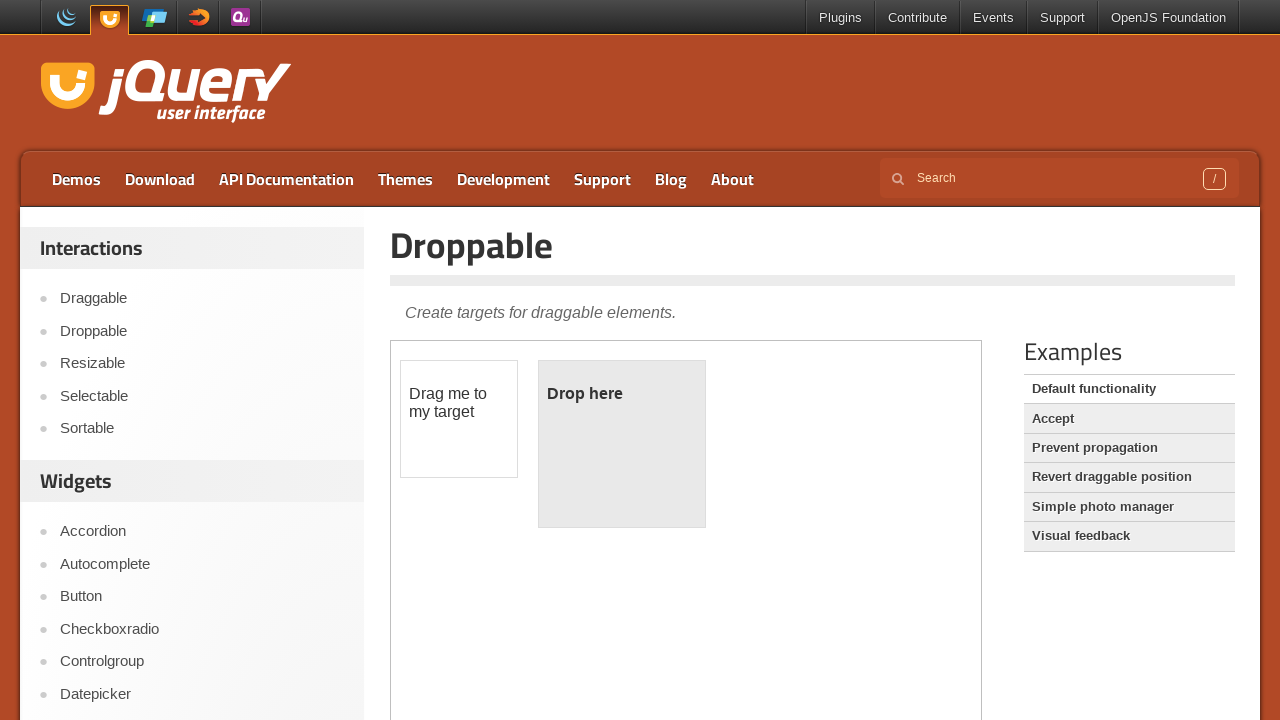

Located the droppable target element
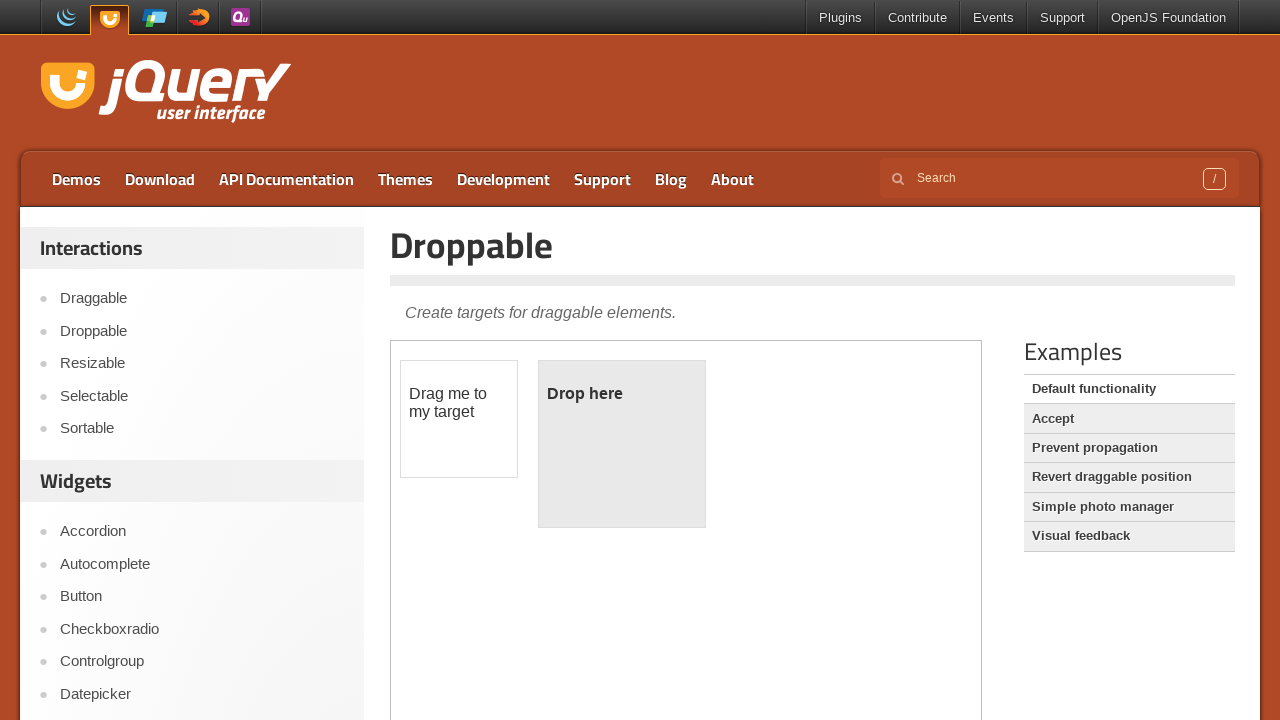

Retrieved initial position of draggable element: {'x': 400.109375, 'y': 359.875, 'width': 118, 'height': 118}
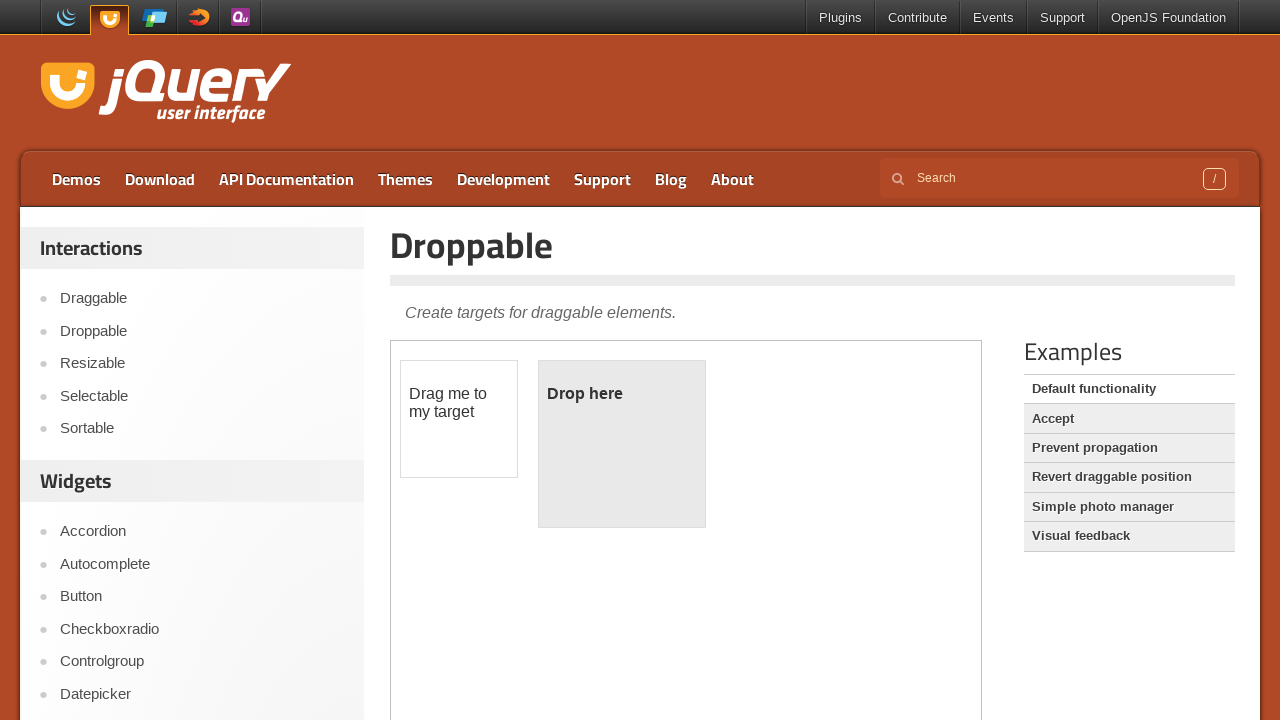

Dragged the draggable element and dropped it onto the target area at (622, 444)
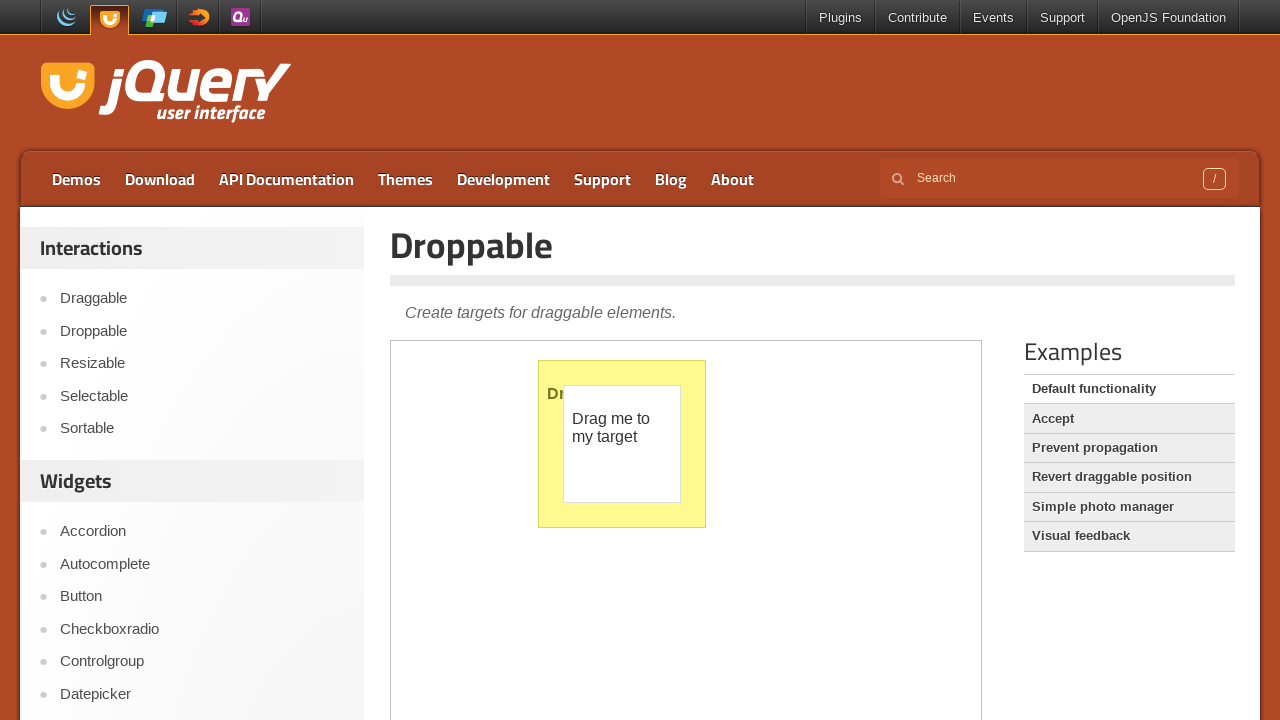

Verified successful drop by checking droppable element text: 
	Dropped!

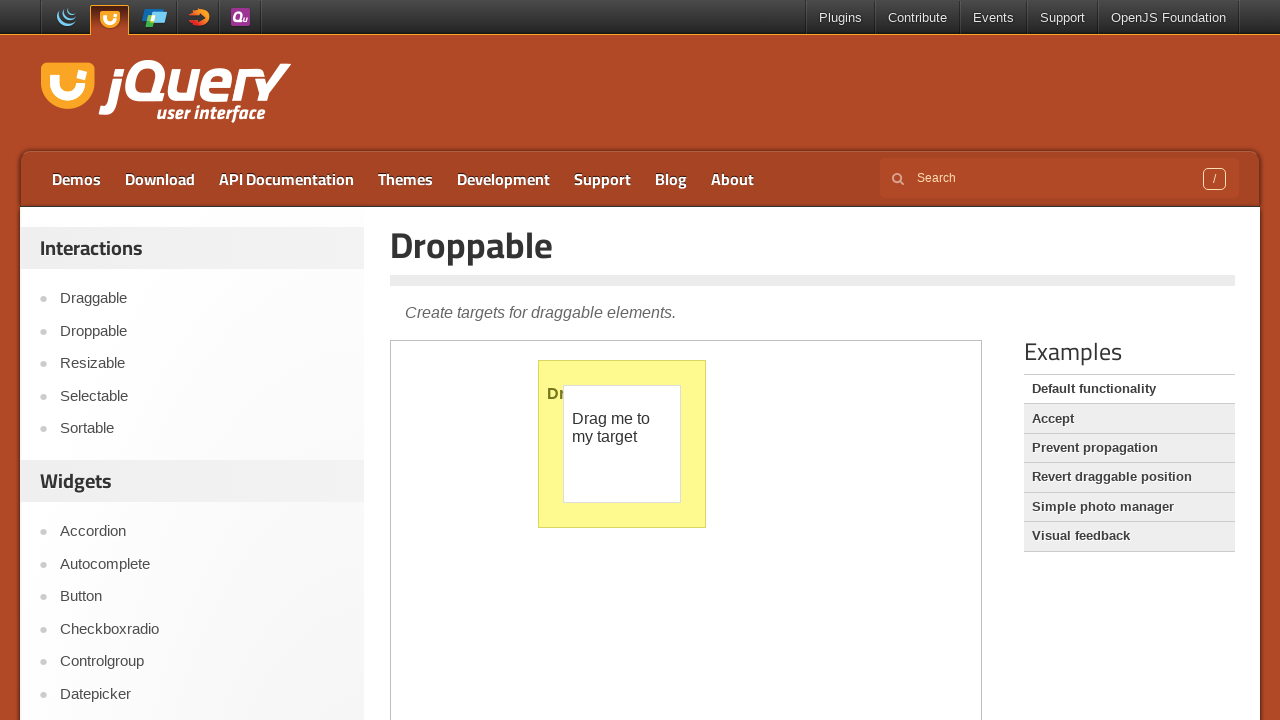

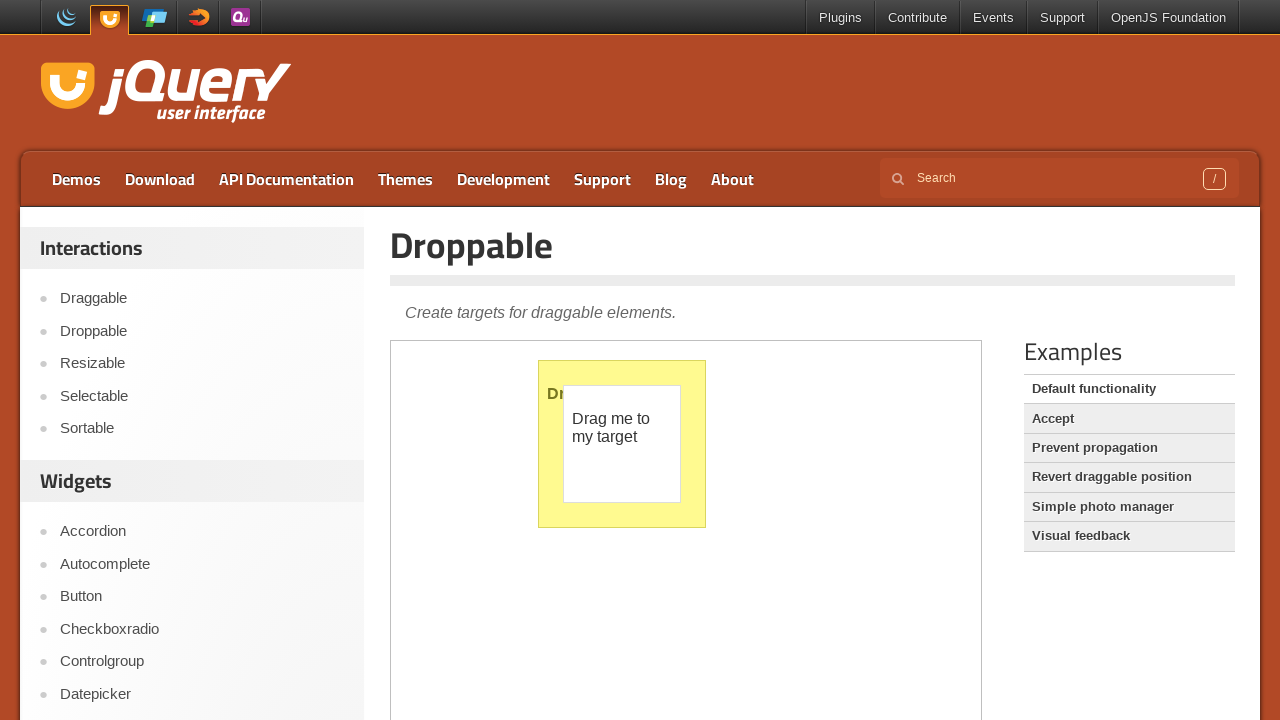